Tests clicking on the "Created" API link that returns a 201 status

Starting URL: https://demoqa.com/links

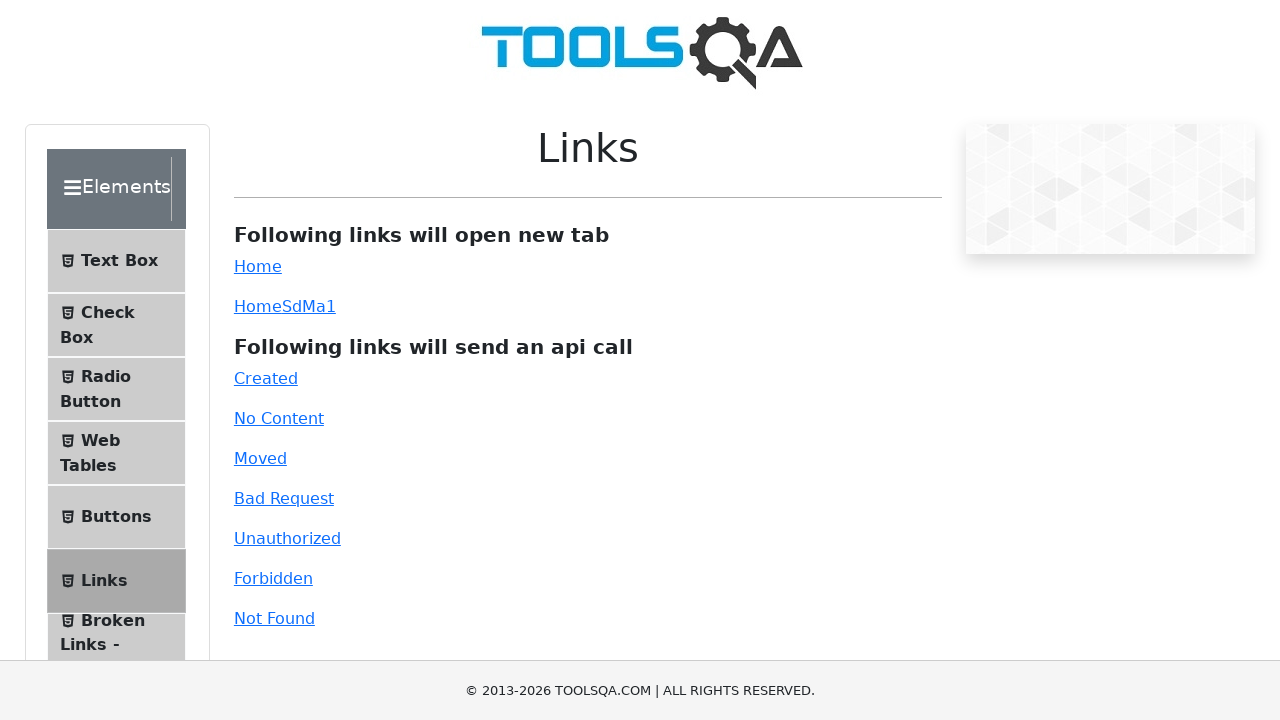

Navigated to https://demoqa.com/links
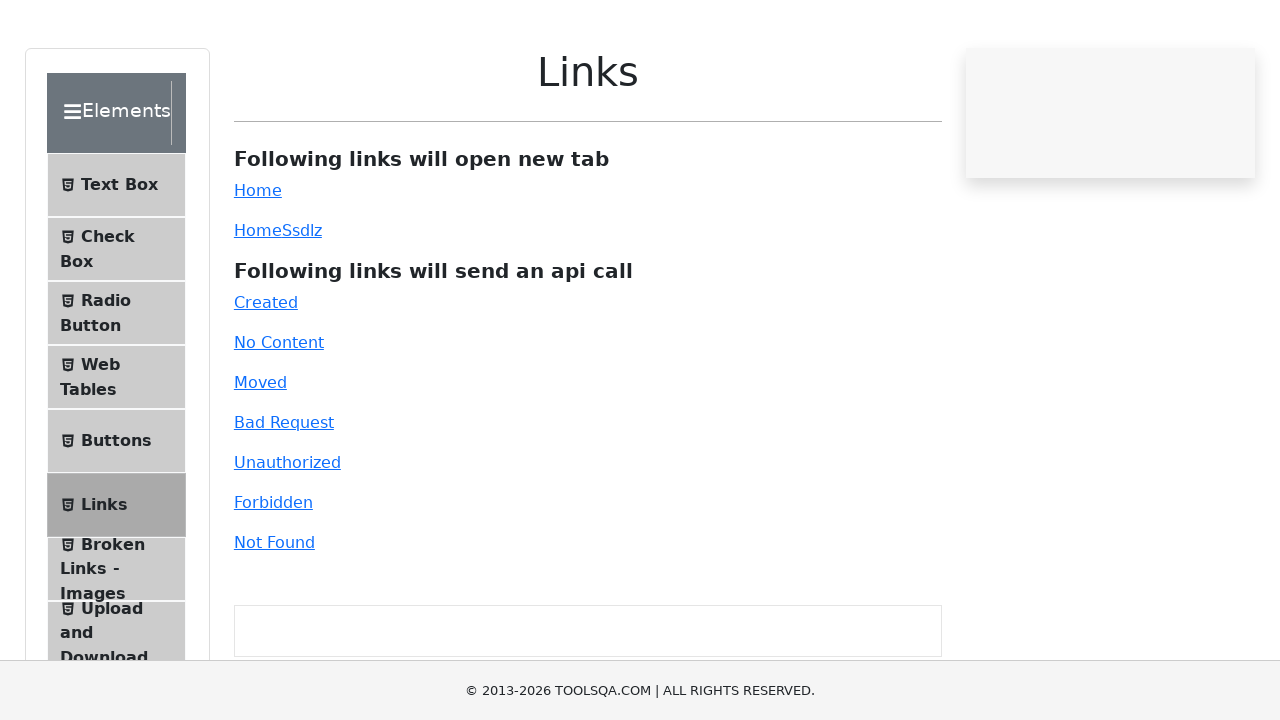

Clicked on the 'Created' API link expecting 201 status at (266, 378) on #created
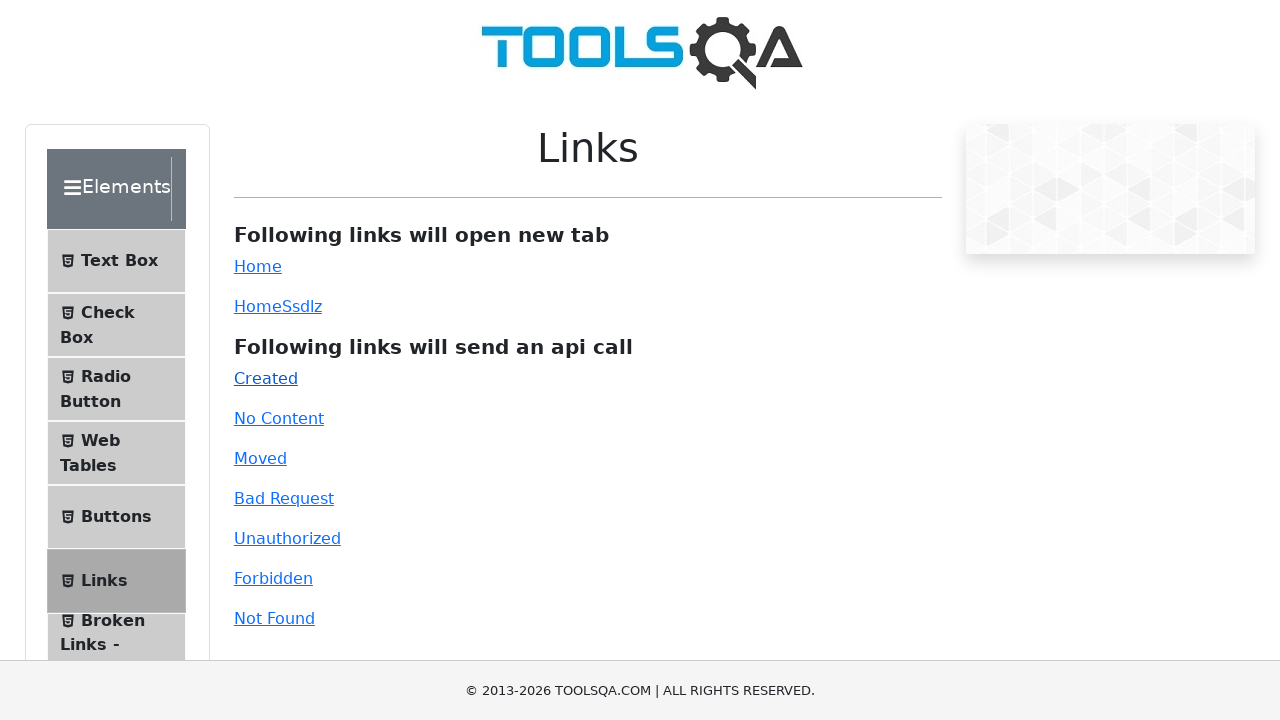

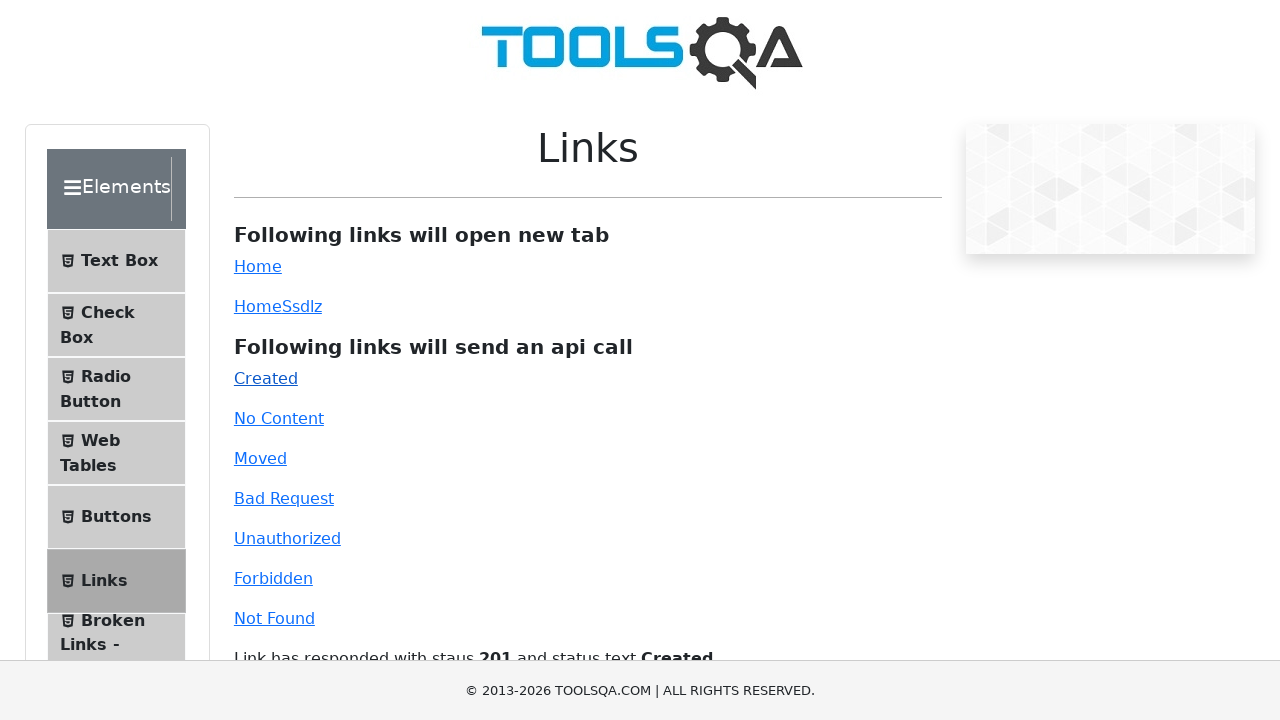